Tests the web table filtering functionality by entering "Rice" in the search field and verifying that all displayed results in the table contain the search term.

Starting URL: https://rahulshettyacademy.com/seleniumPractise/#/offers

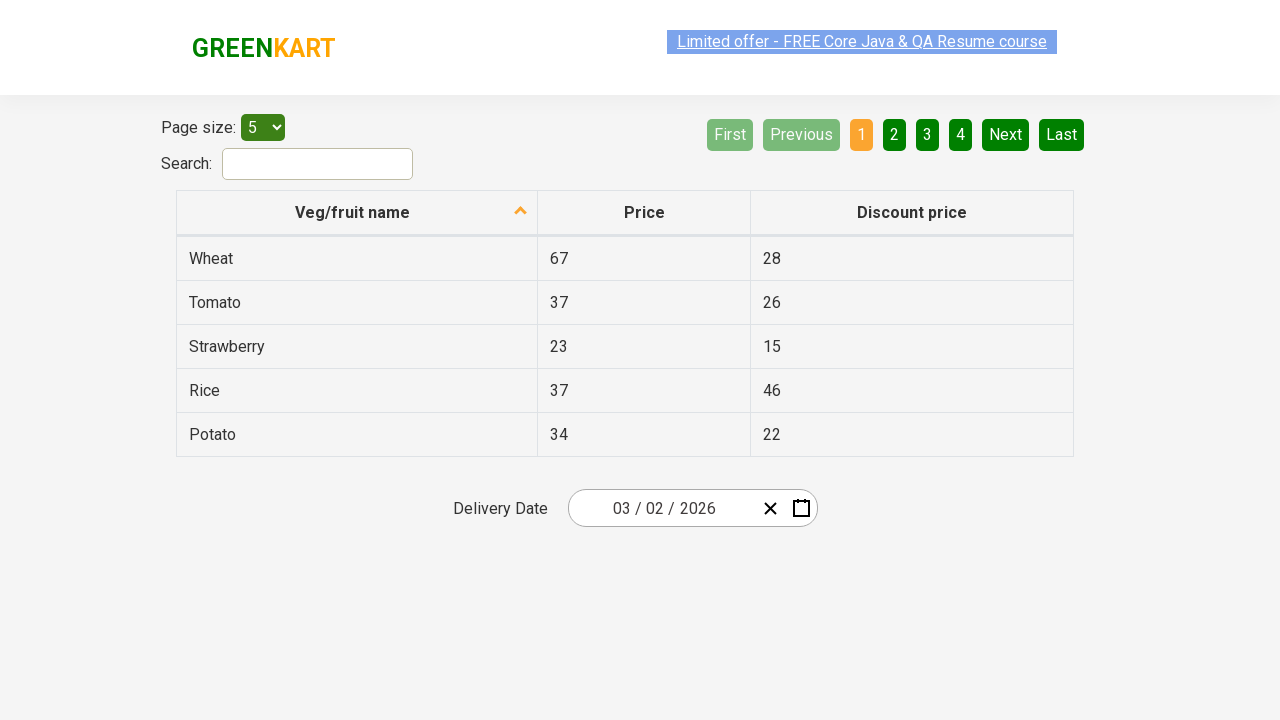

Filled search field with 'Rice' on #search-field
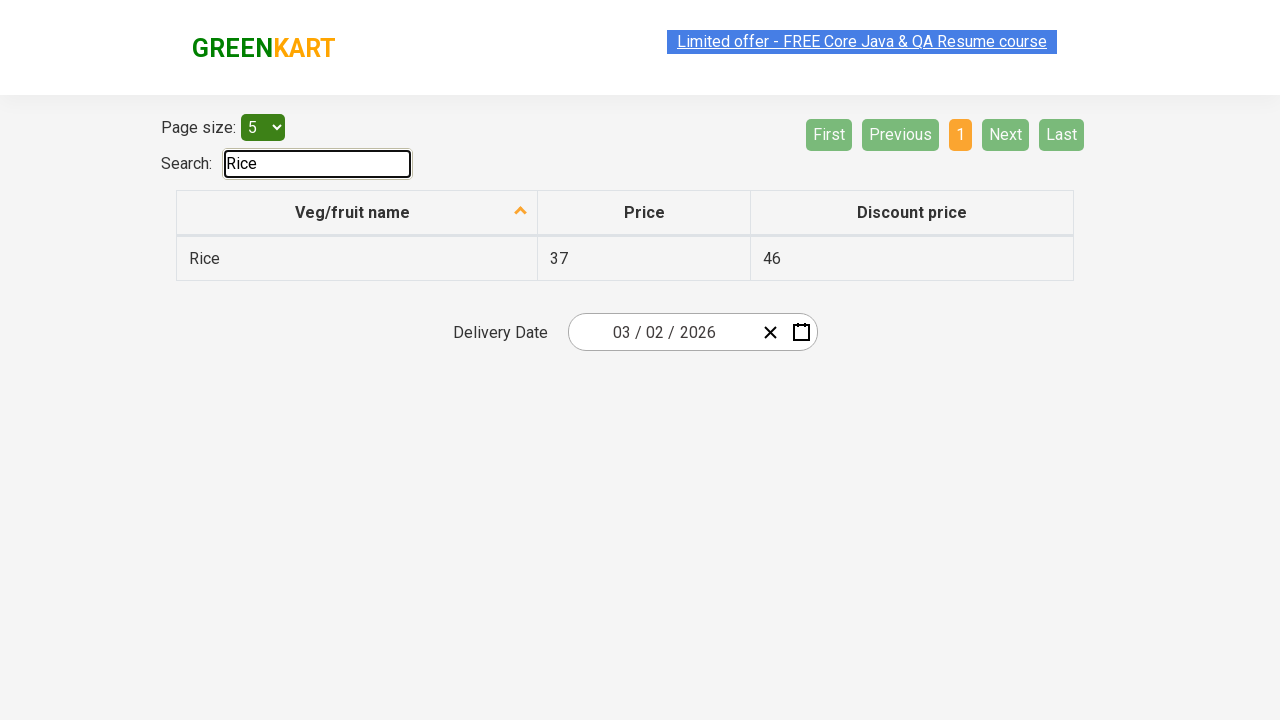

Waited 2 seconds for table to filter
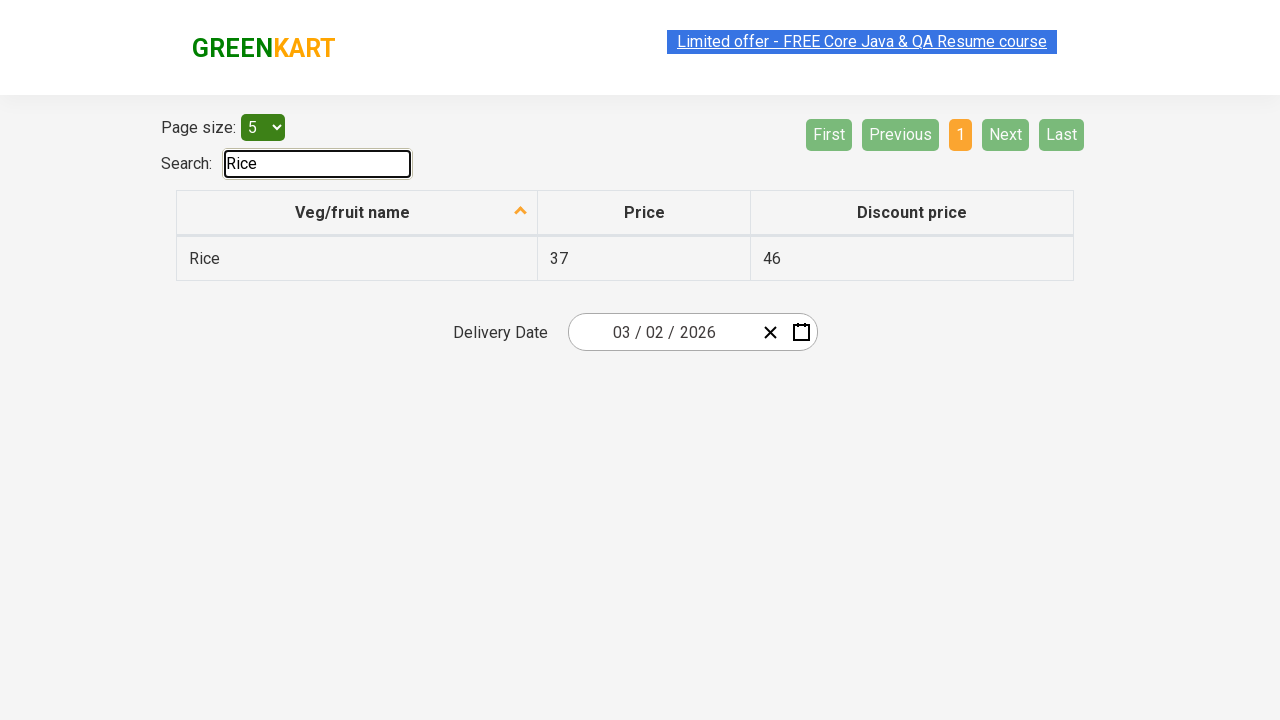

Table rows loaded and visible
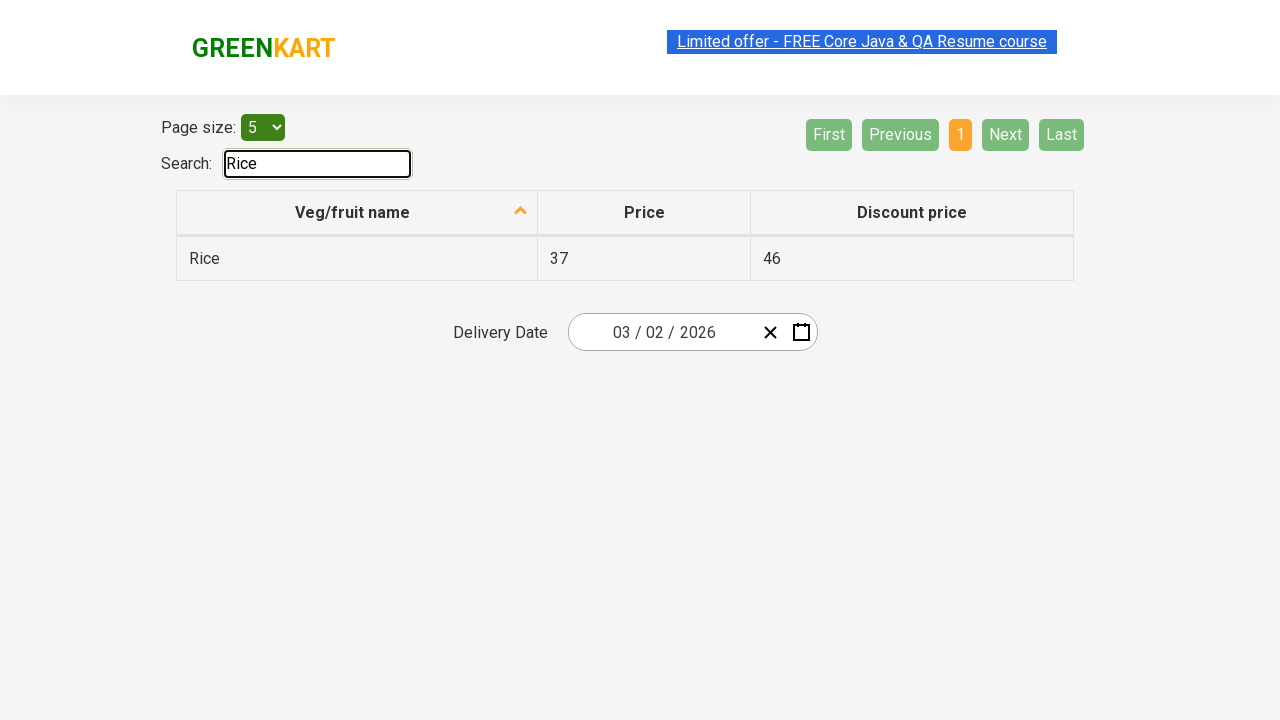

Retrieved 1 vegetable items from table
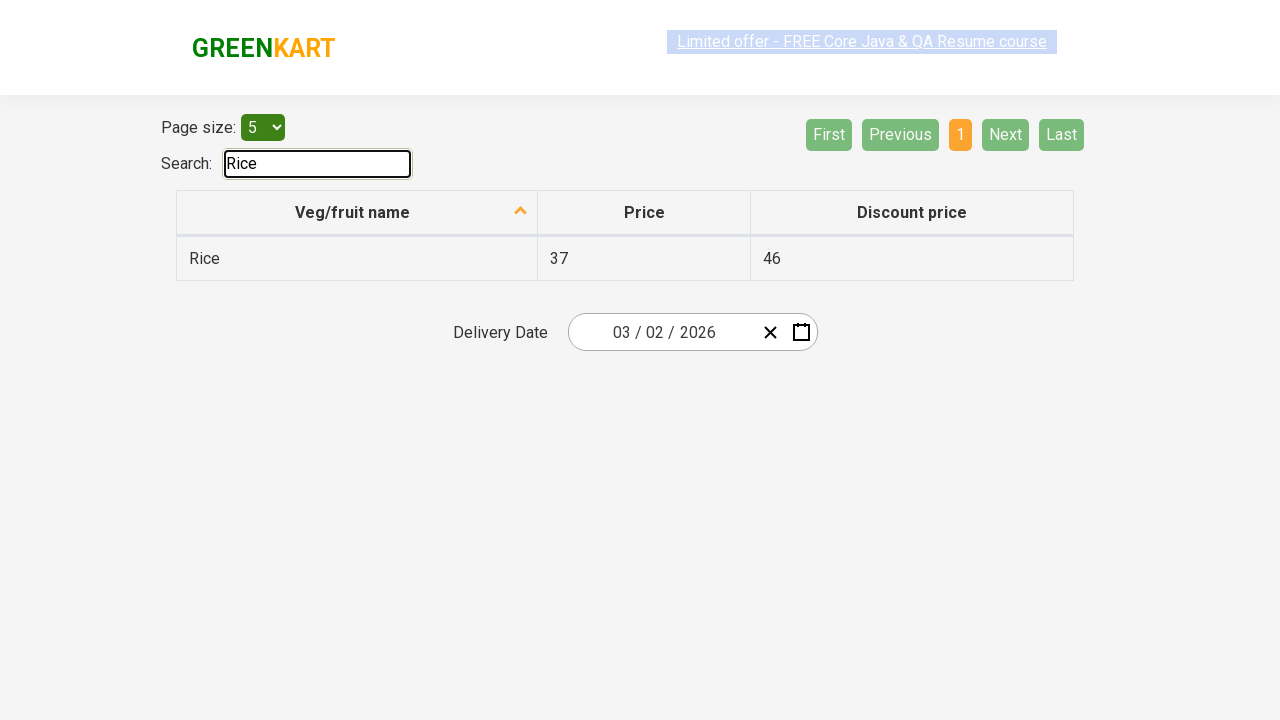

Verified table entry 'Rice' contains 'Rice'
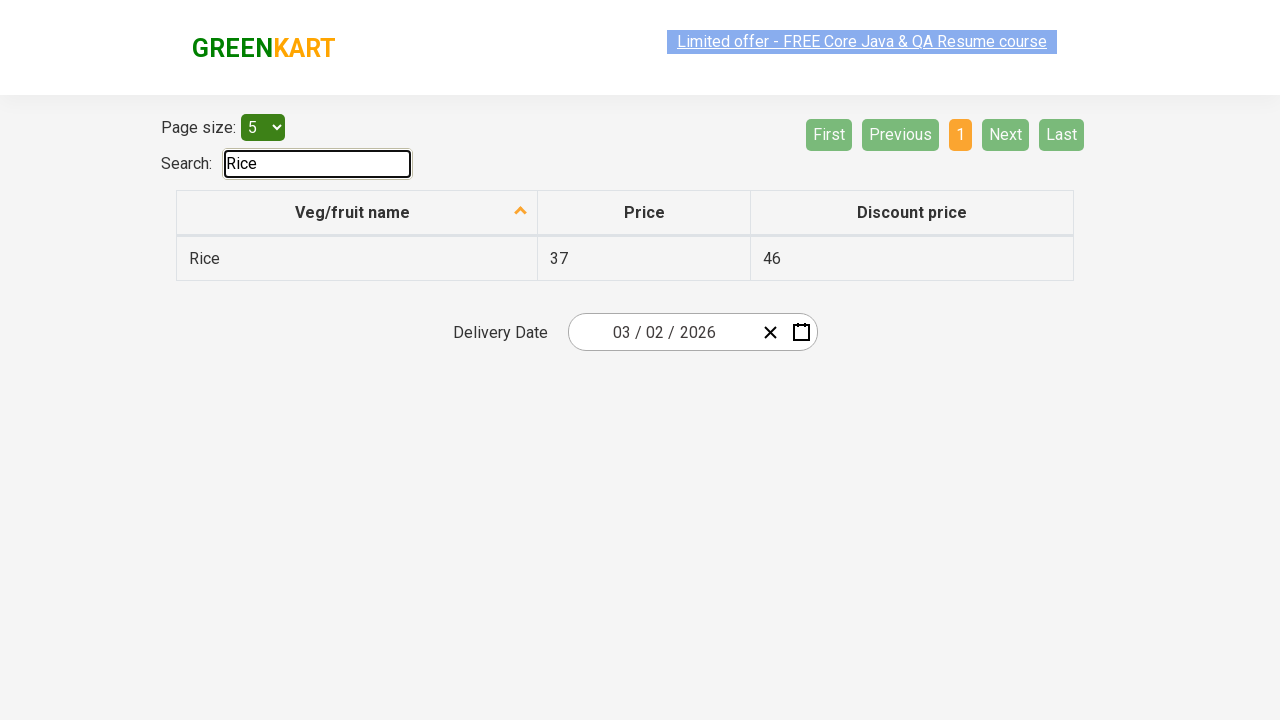

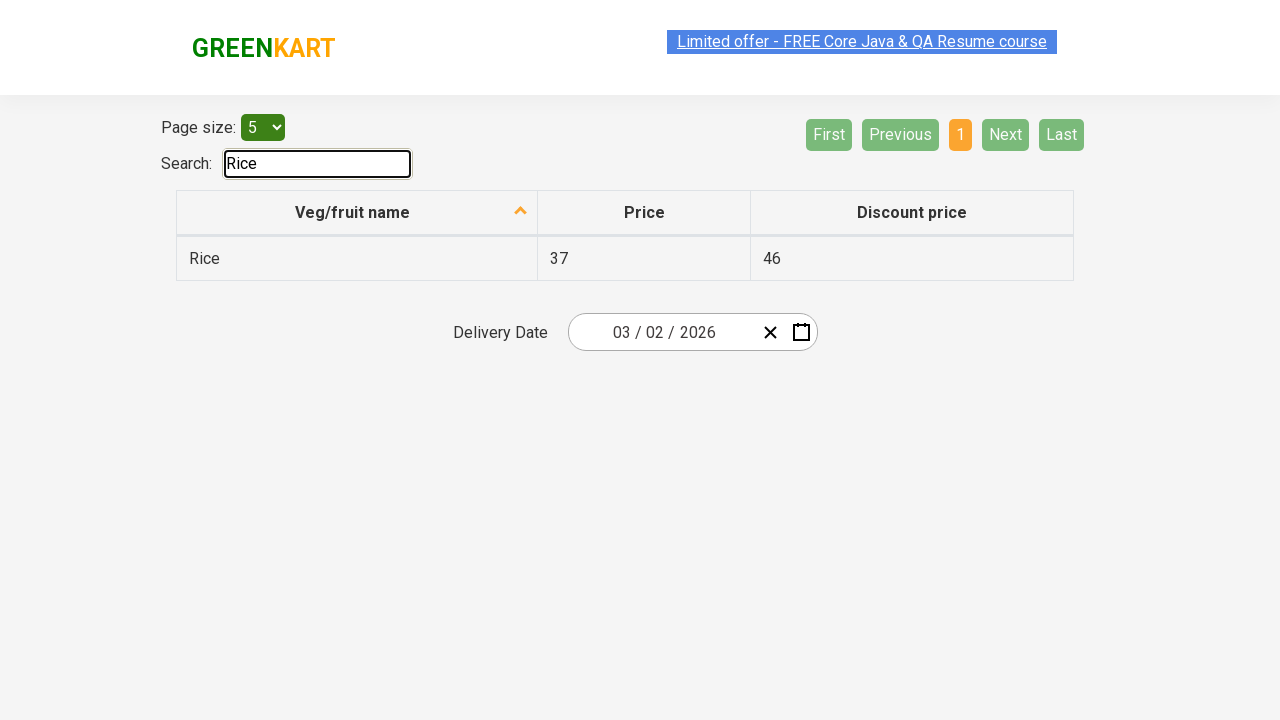